Tests autocomplete functionality by typing a partial country name and selecting from the dropdown suggestions

Starting URL: https://rahulshettyacademy.com/AutomationPractice/

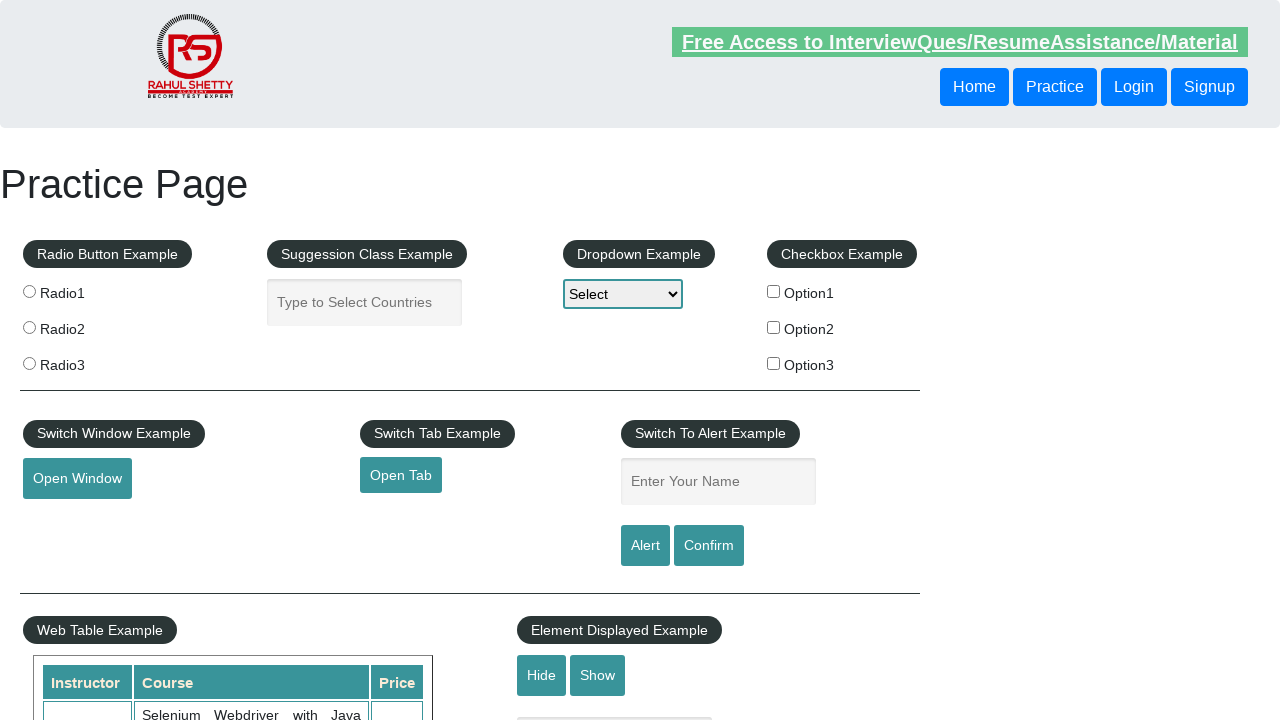

Typed 'Ind' into autocomplete field on input#autocomplete
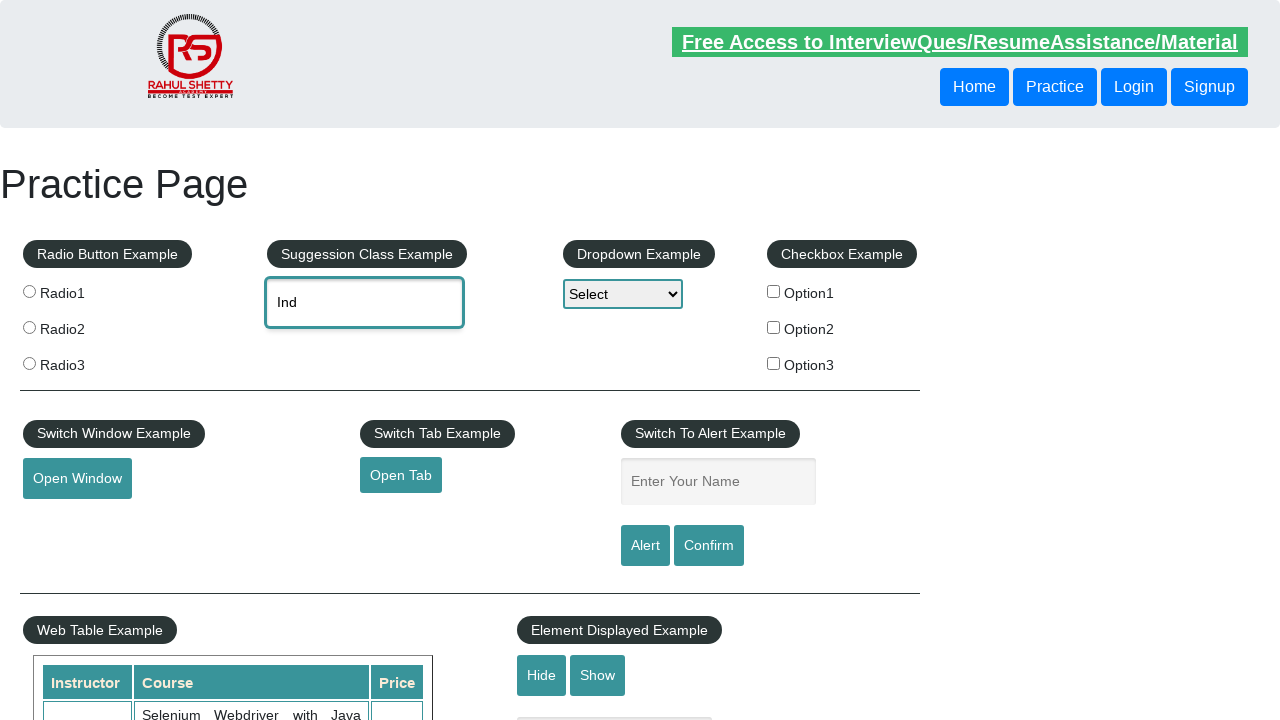

Autocomplete dropdown suggestions loaded
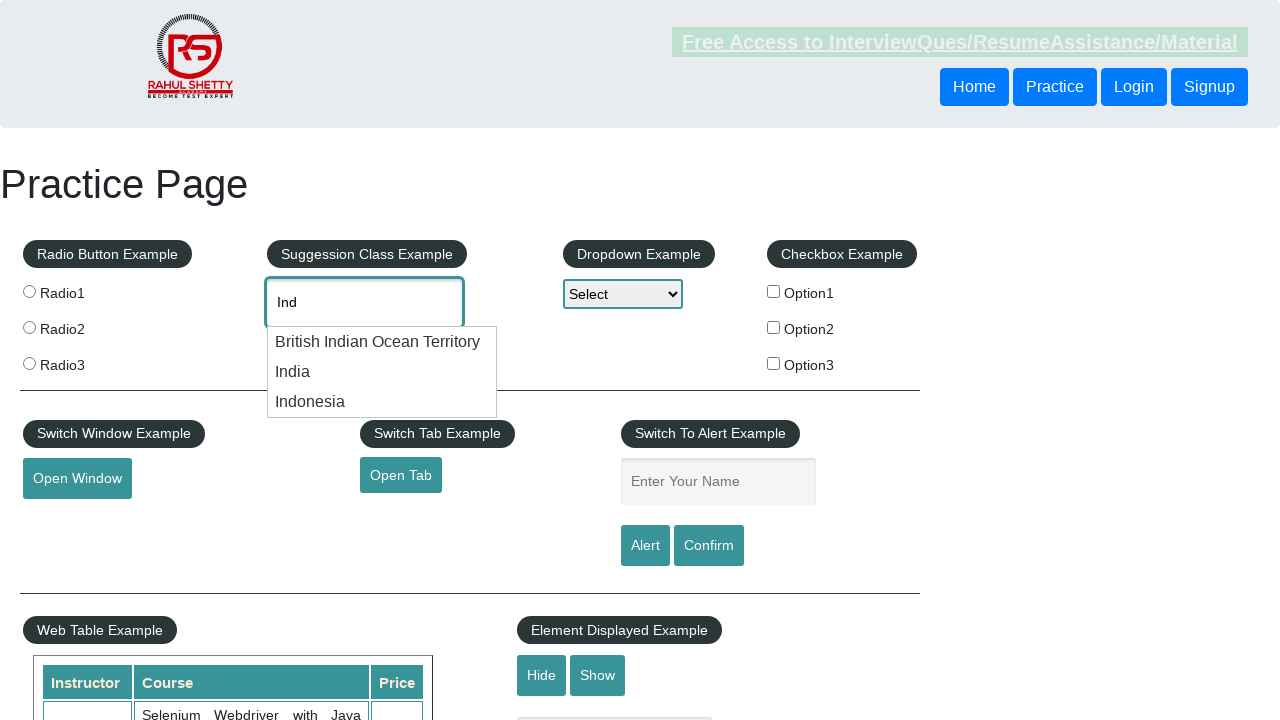

Selected 'India' from autocomplete dropdown at (382, 372) on li.ui-menu-item >> nth=1
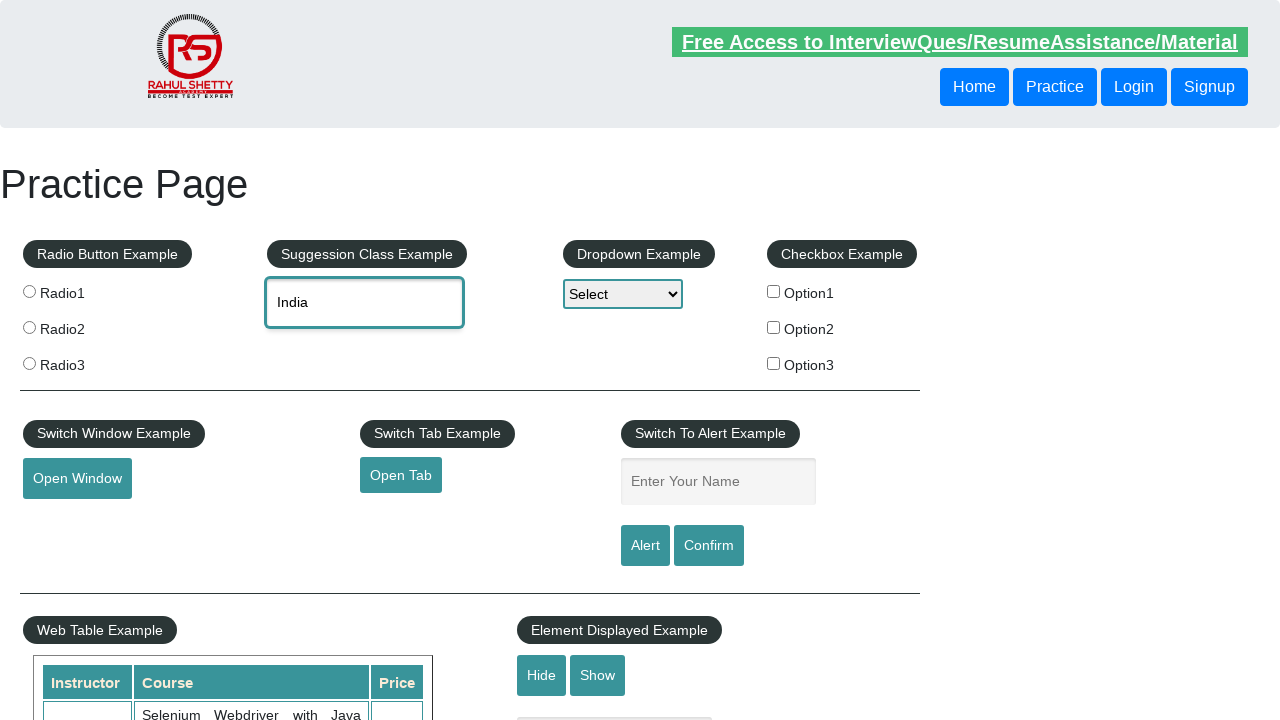

Clicked on logo to navigate at (190, 56) on .logoClass
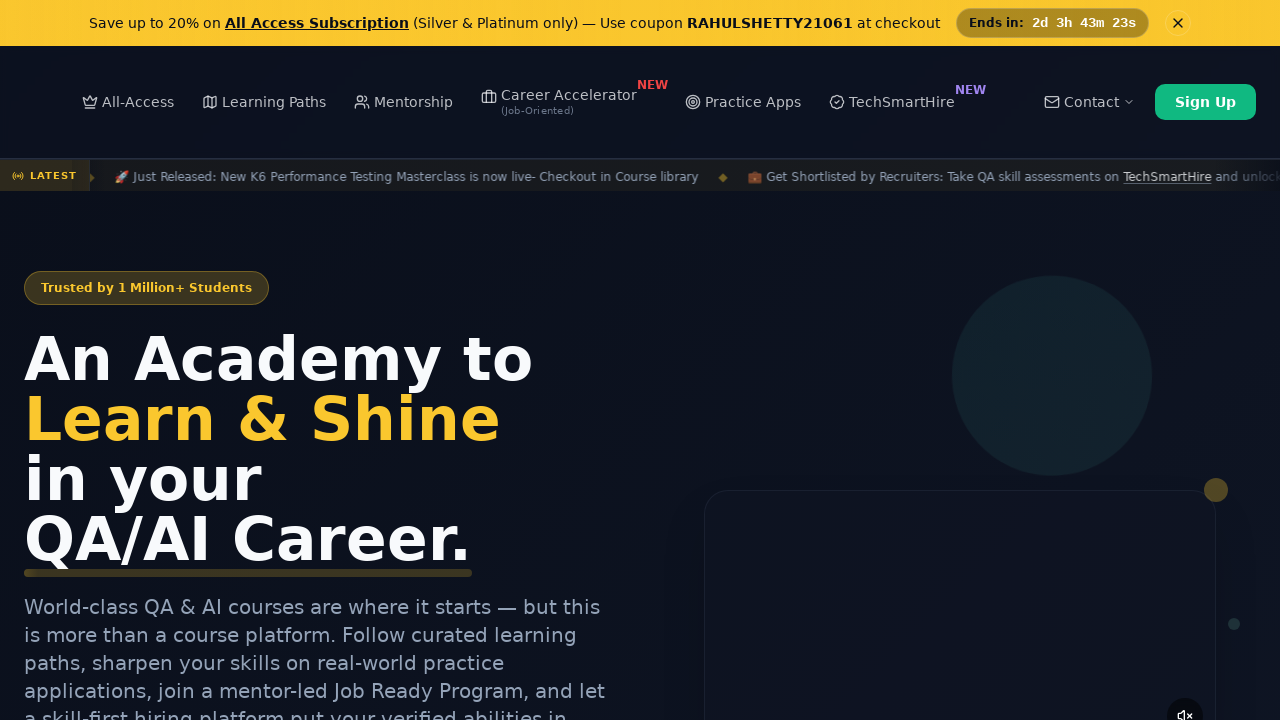

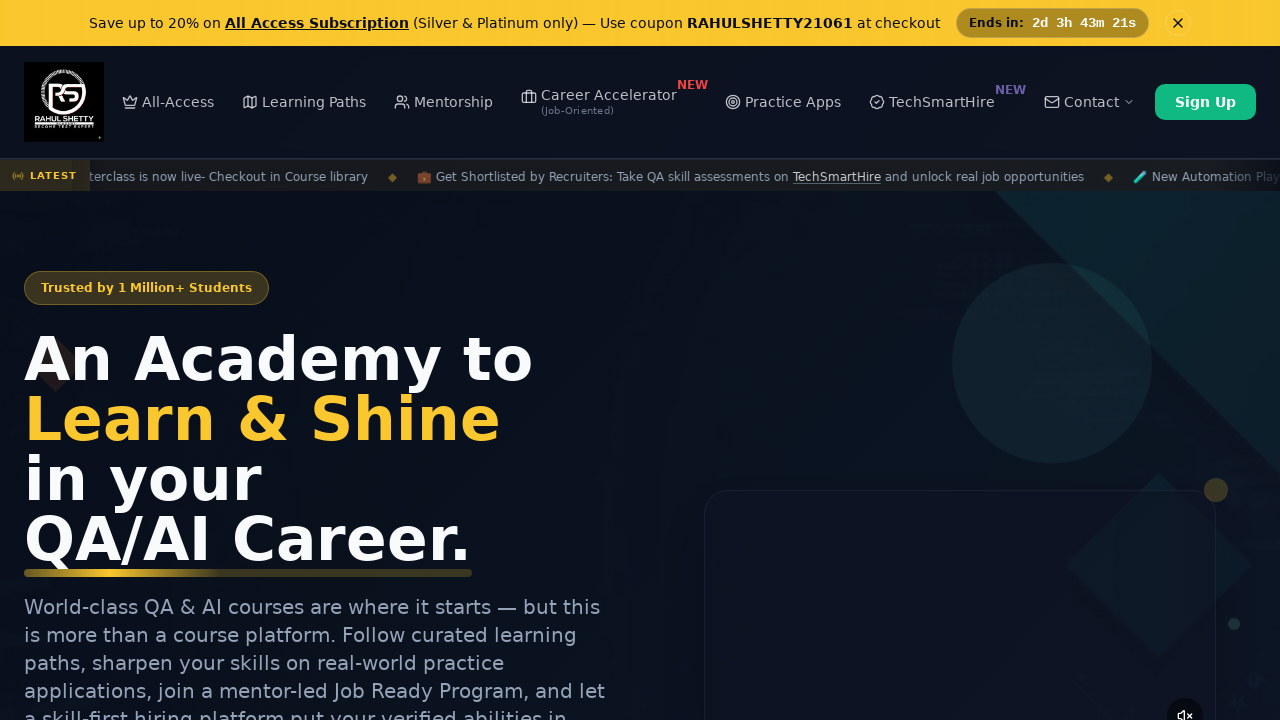